Tests opening a new browser window by clicking a button and verifying content in the new window.

Starting URL: https://demoqa.com/browser-windows

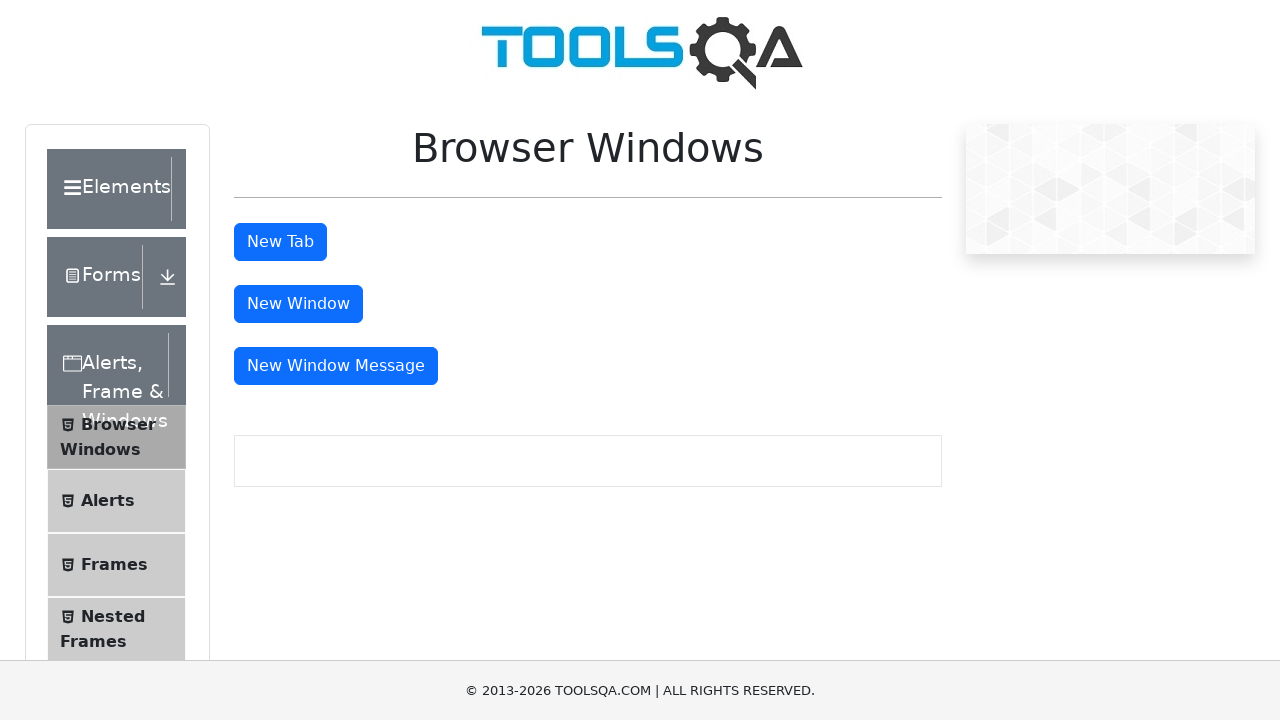

Clicked the window button to open a new browser window at (298, 304) on #windowButton
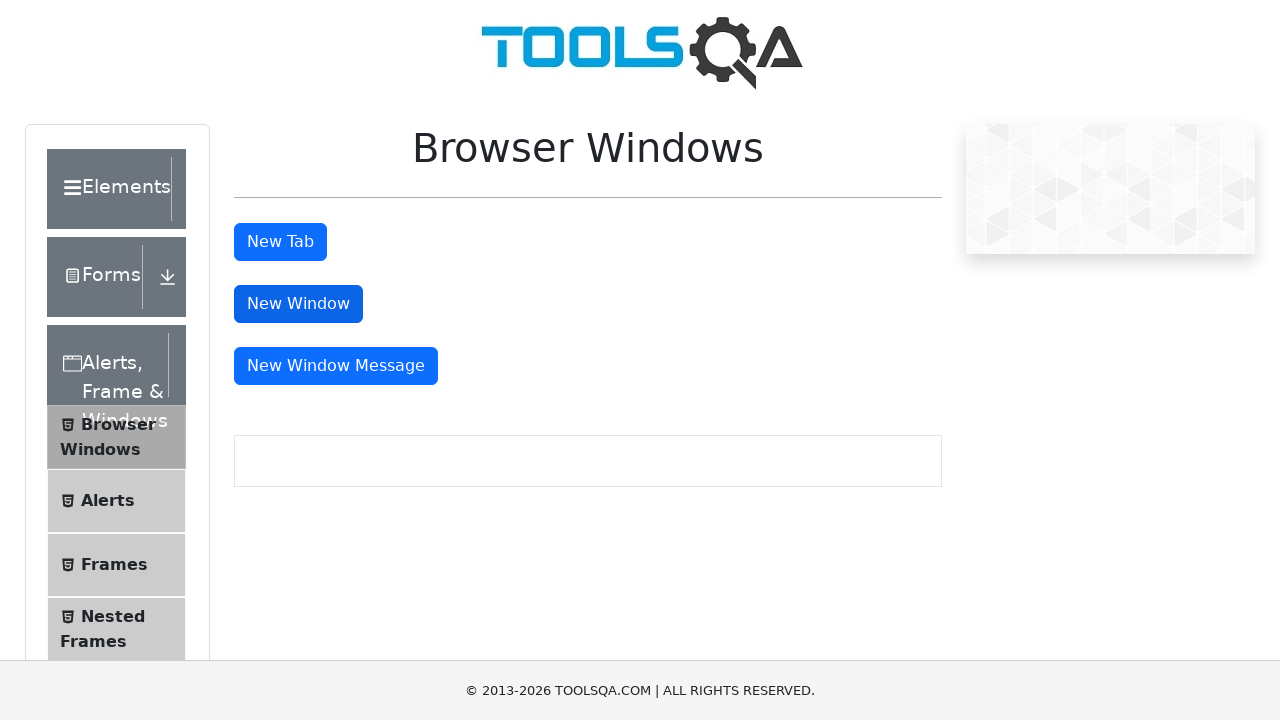

New browser window opened and captured
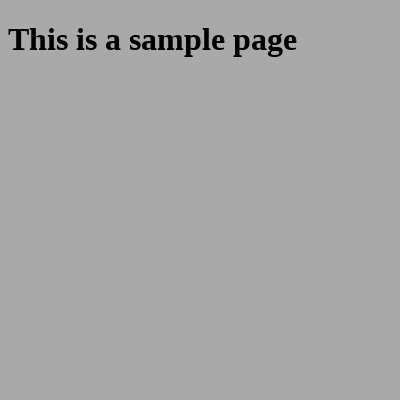

Sample heading element loaded in new window
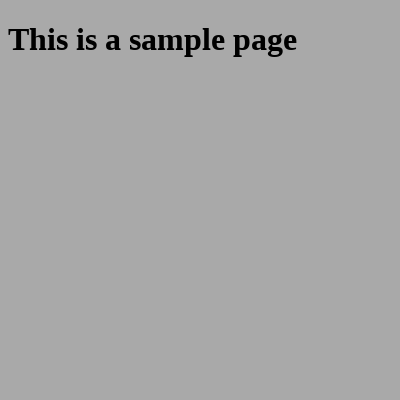

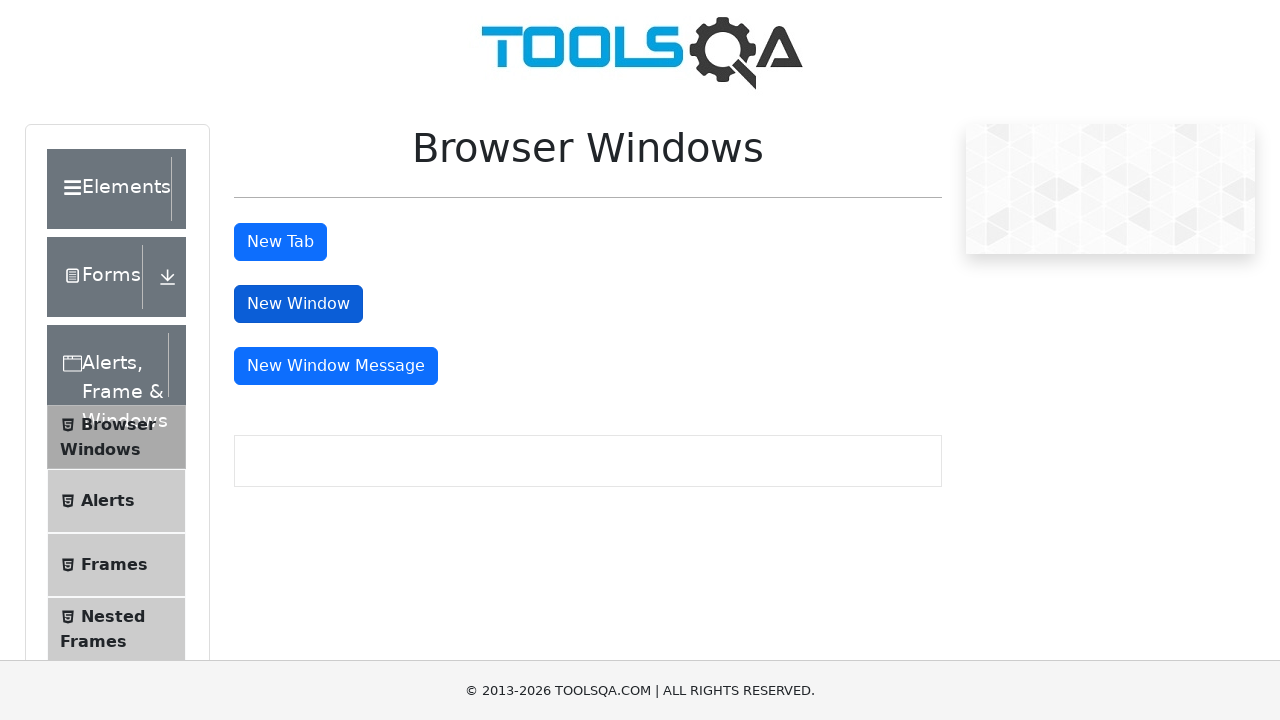